Tests dropdown selection by iterating through option elements, clicking on "Option 1", and verifying the selection was successful.

Starting URL: https://the-internet.herokuapp.com/dropdown

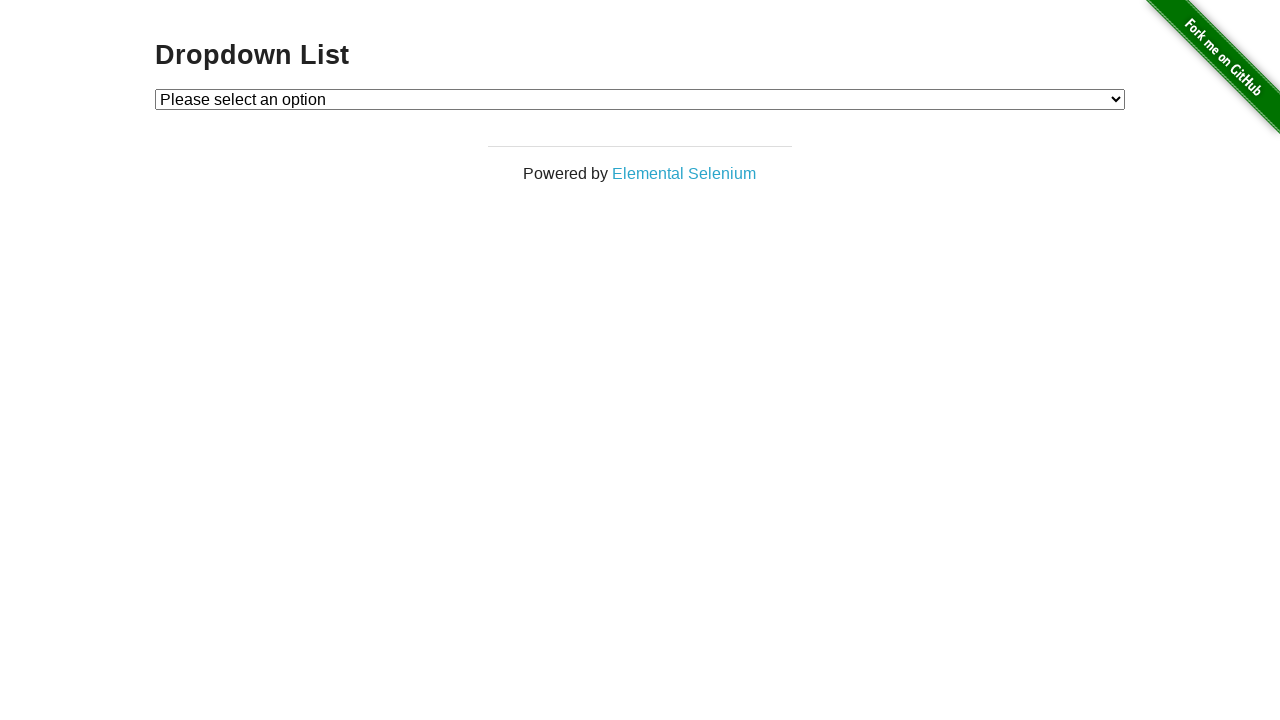

Located dropdown element
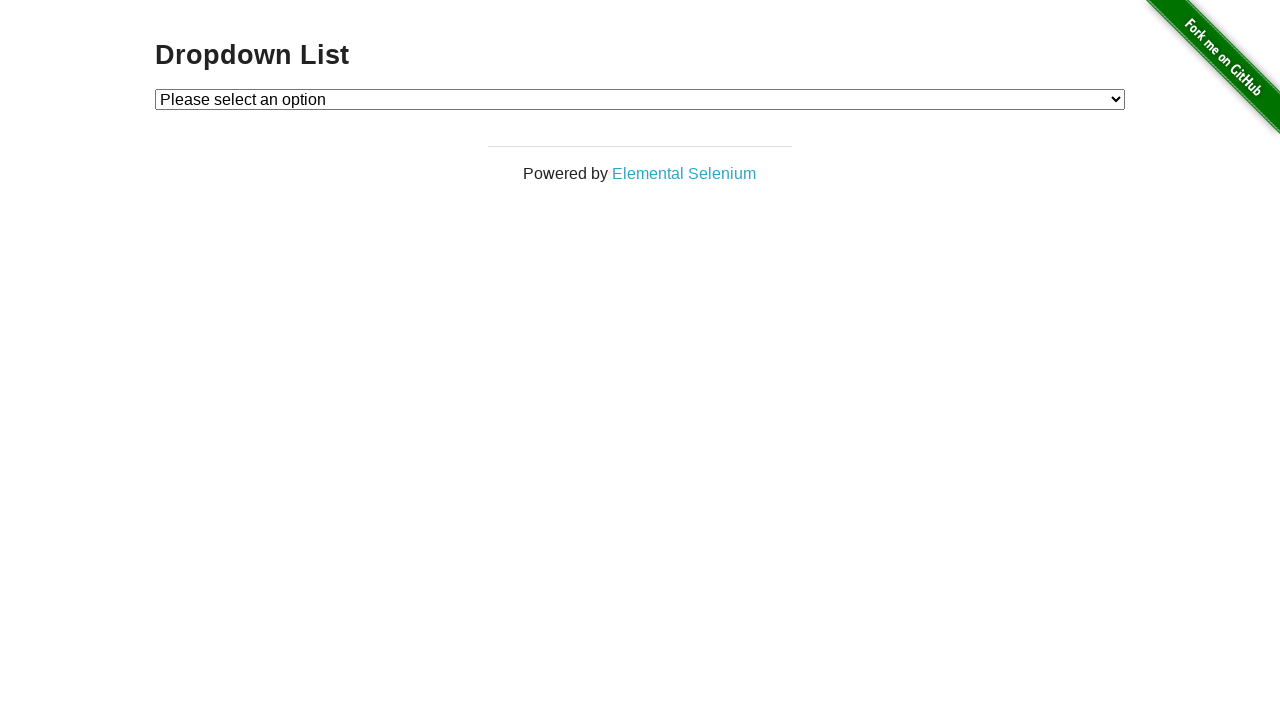

Selected 'Option 1' from dropdown on #dropdown
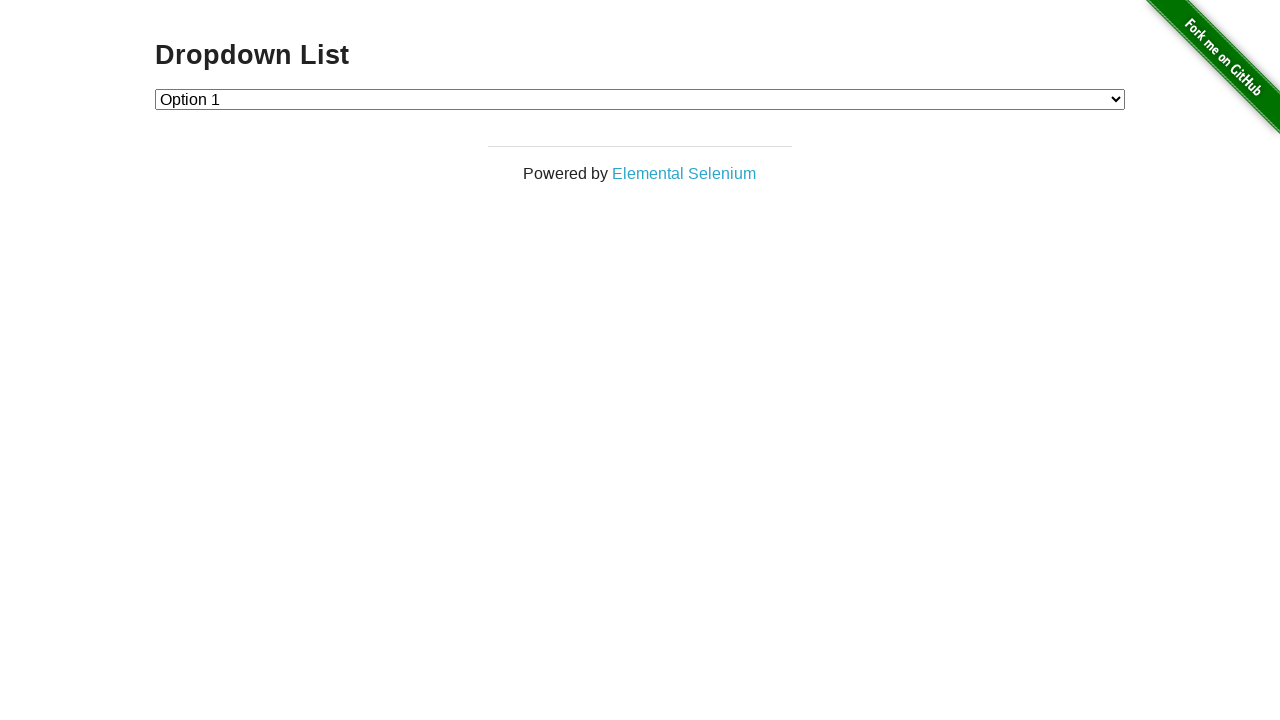

Retrieved selected dropdown value
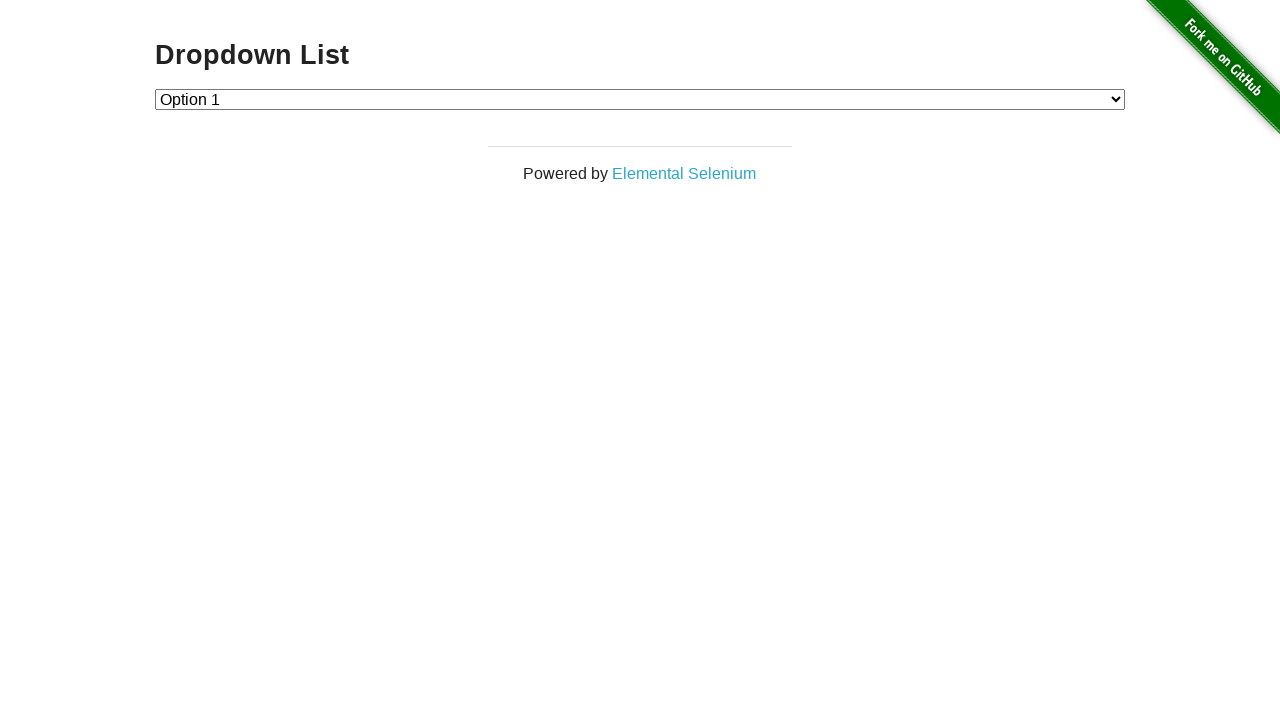

Verified that Option 1 (value '1') was selected successfully
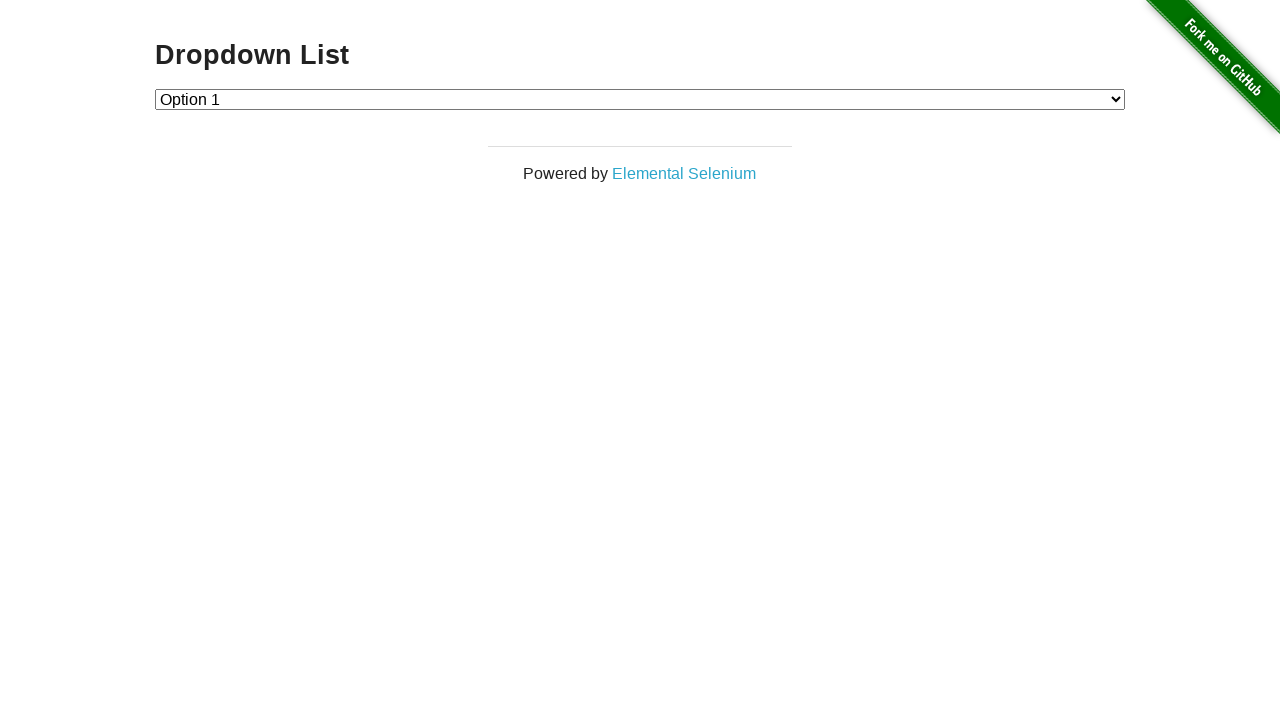

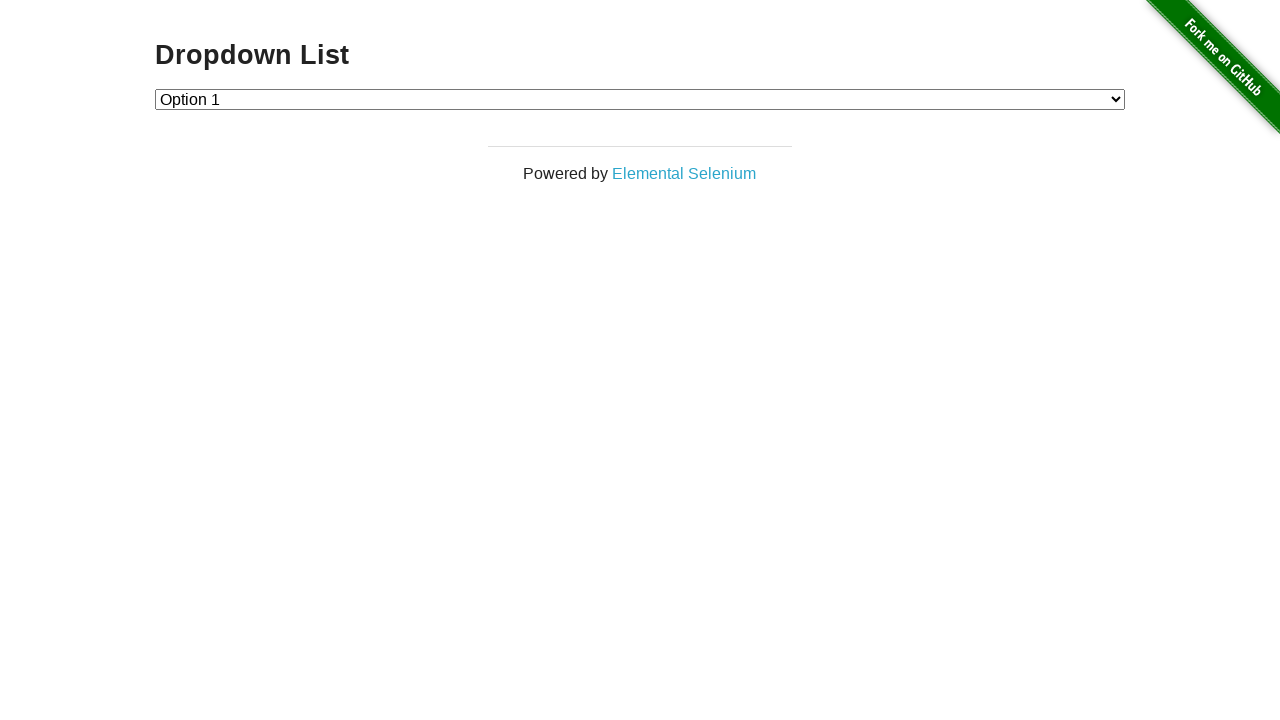